Navigates to the crypto news website and waits for the page to load

Starting URL: https://crypto.news/news/

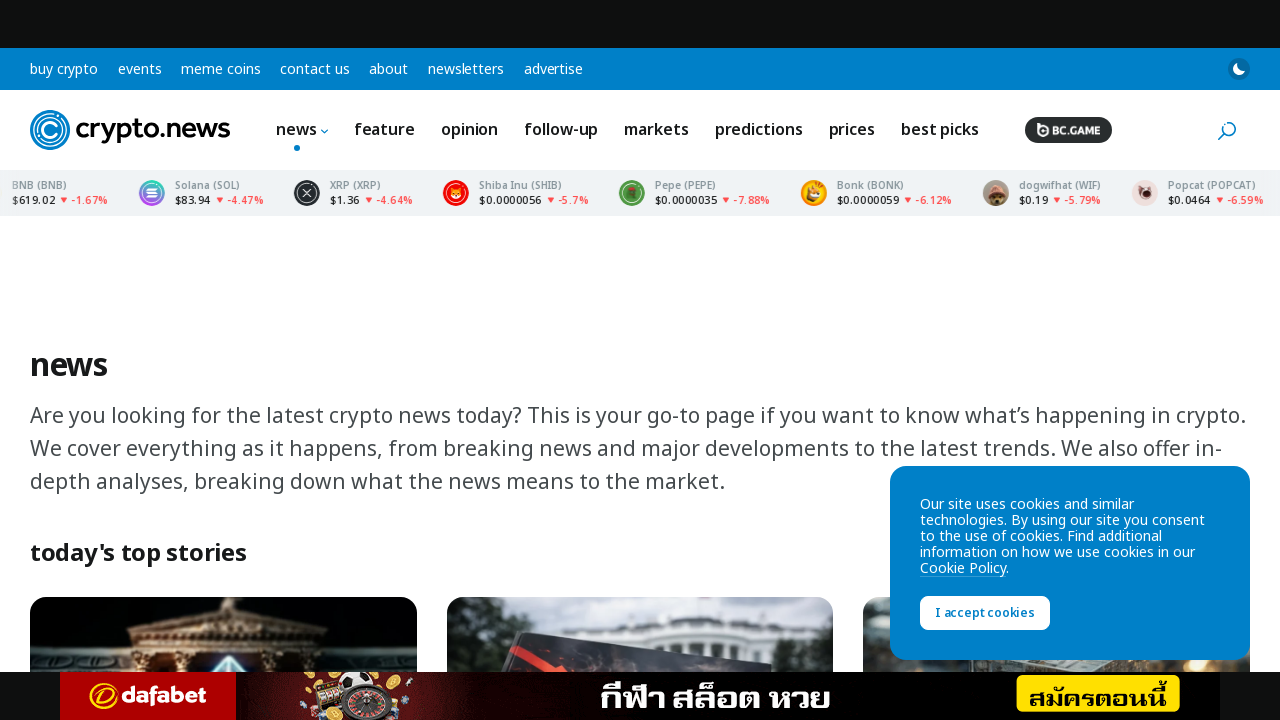

Waited for page DOM content to fully load
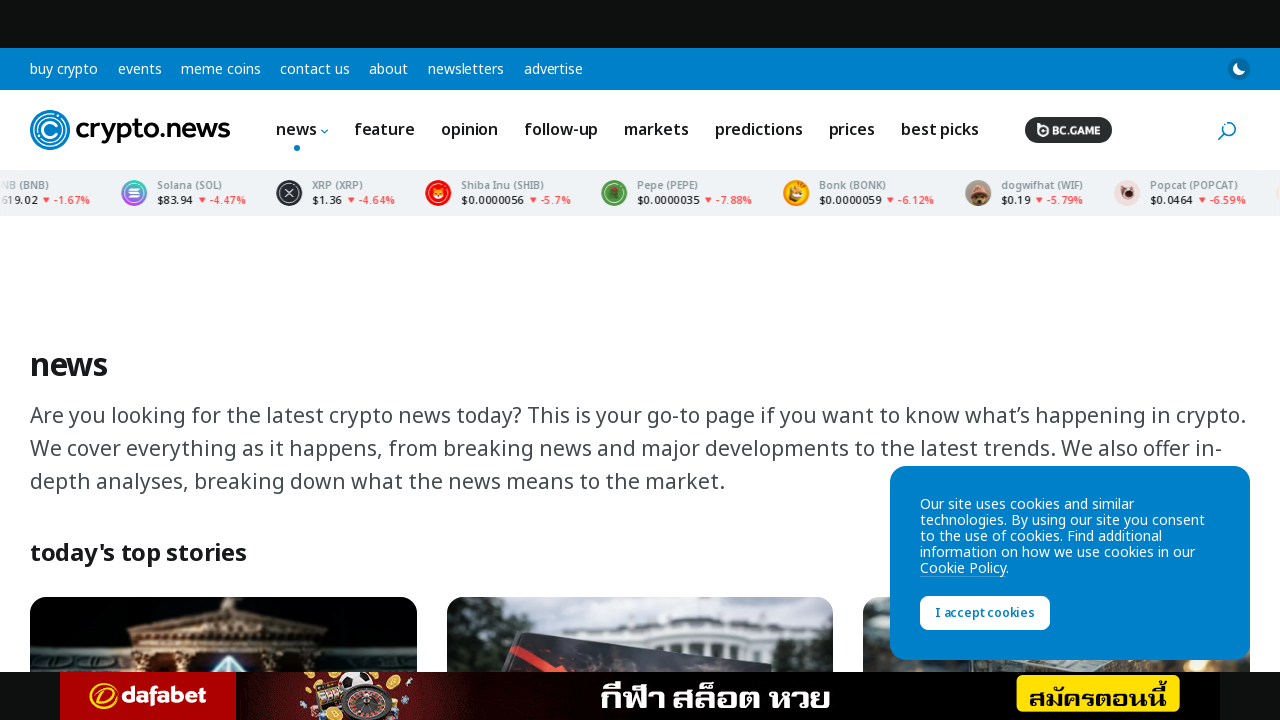

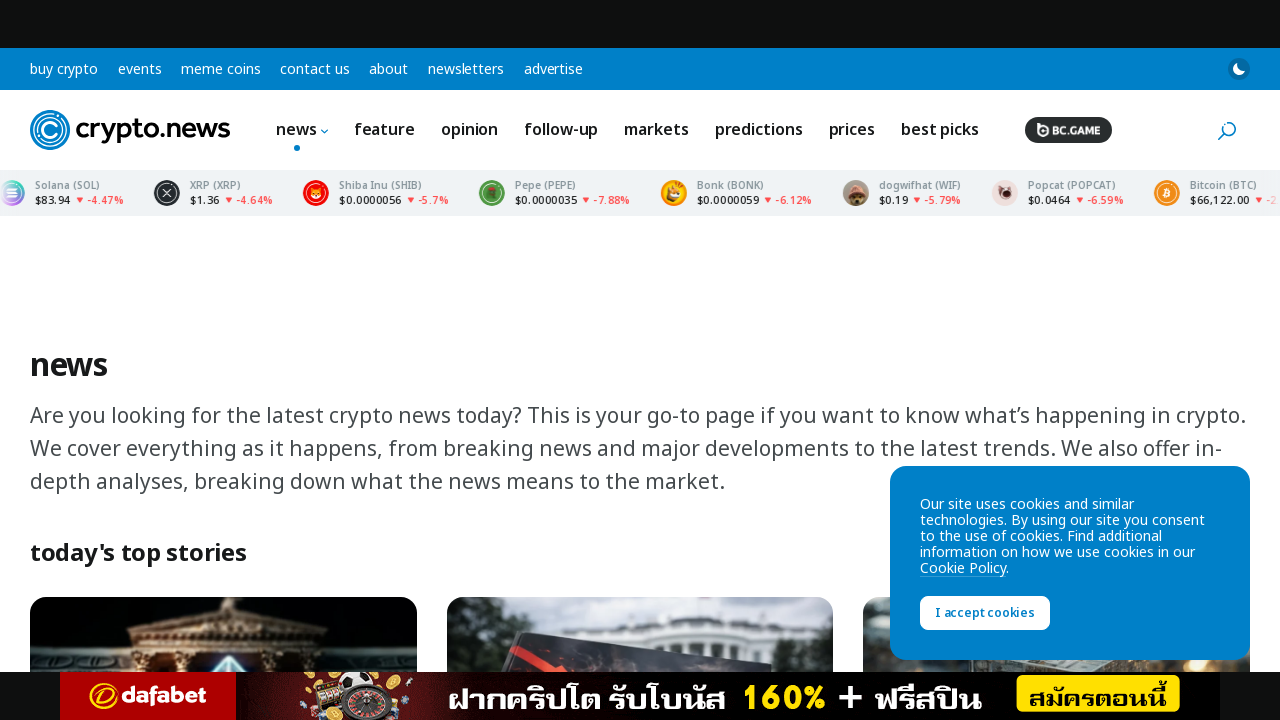